Tests navigating to the button page and verifying the color button exists

Starting URL: https://letcode.in/test

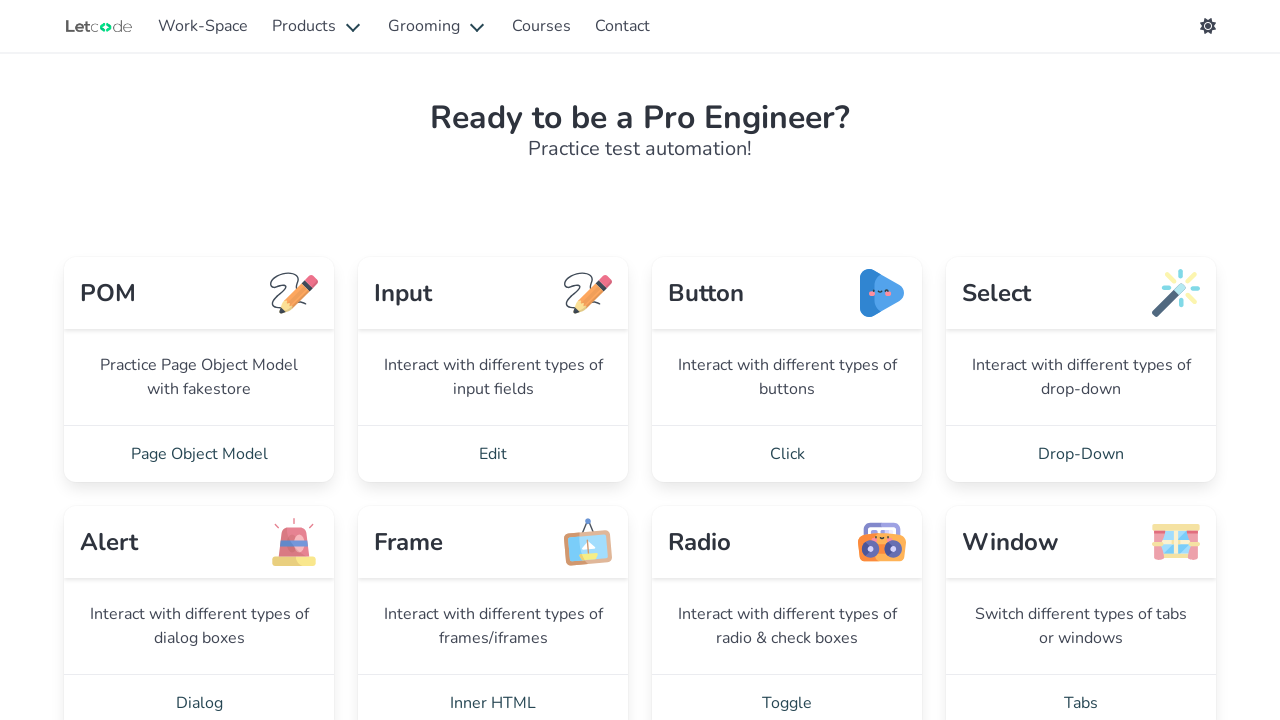

Clicked 'Click' link to navigate to button page at (787, 454) on internal:role=link[name="Click"i]
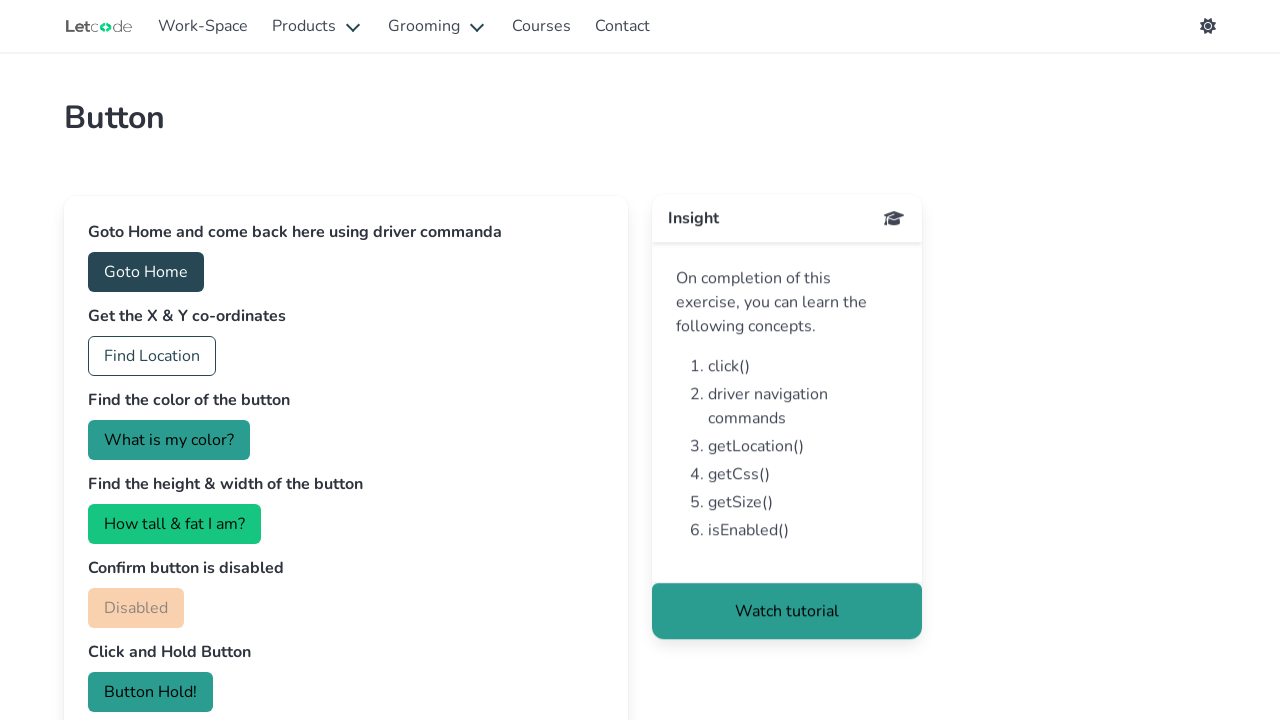

Located color button element with id 'color'
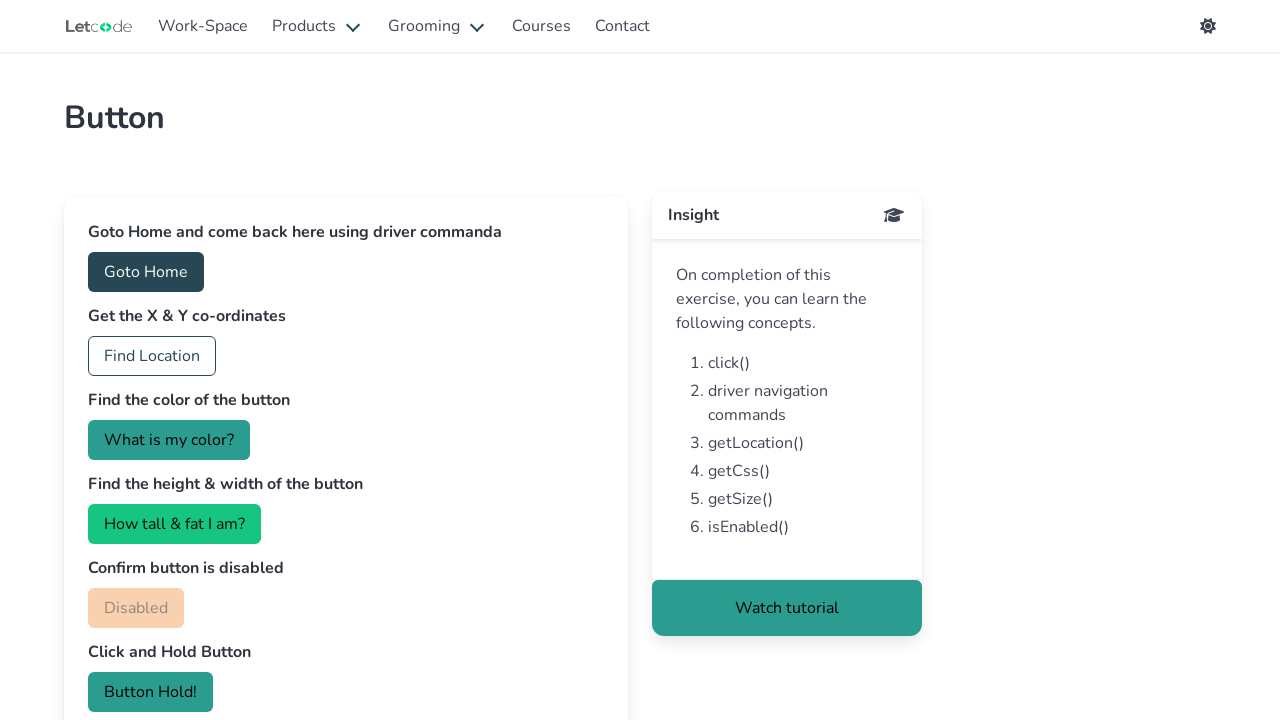

Verified color button is visible
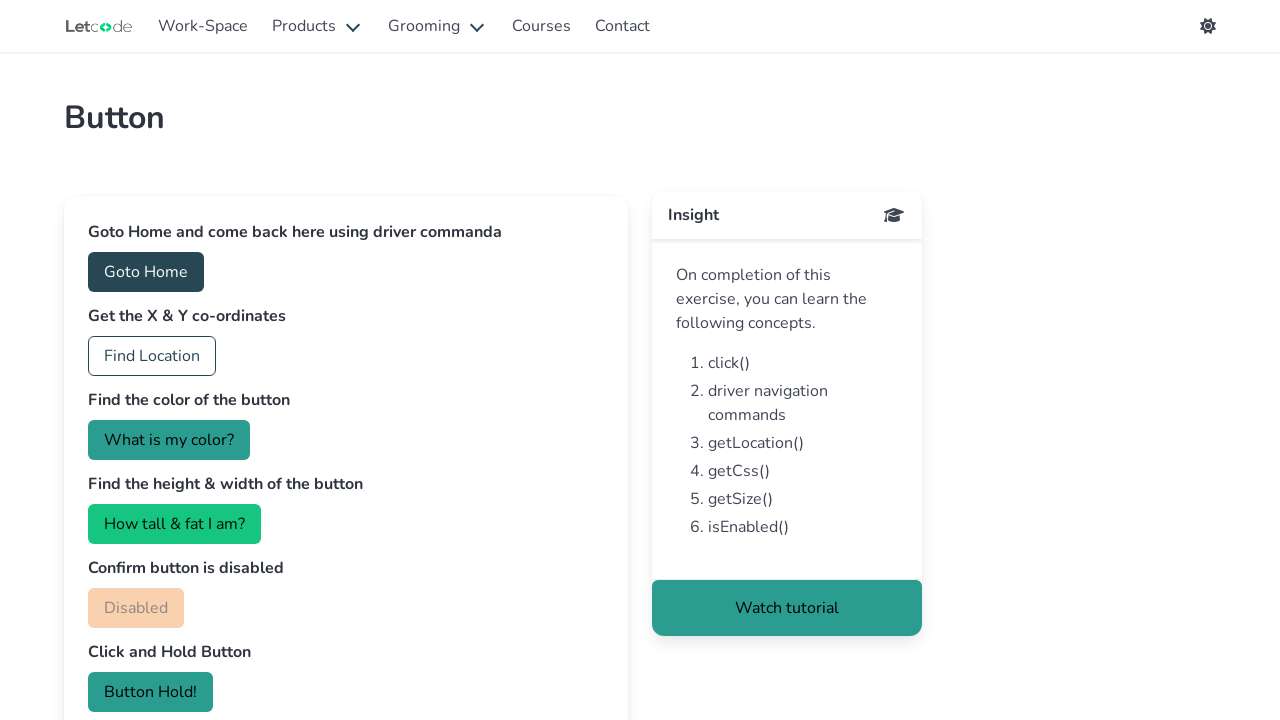

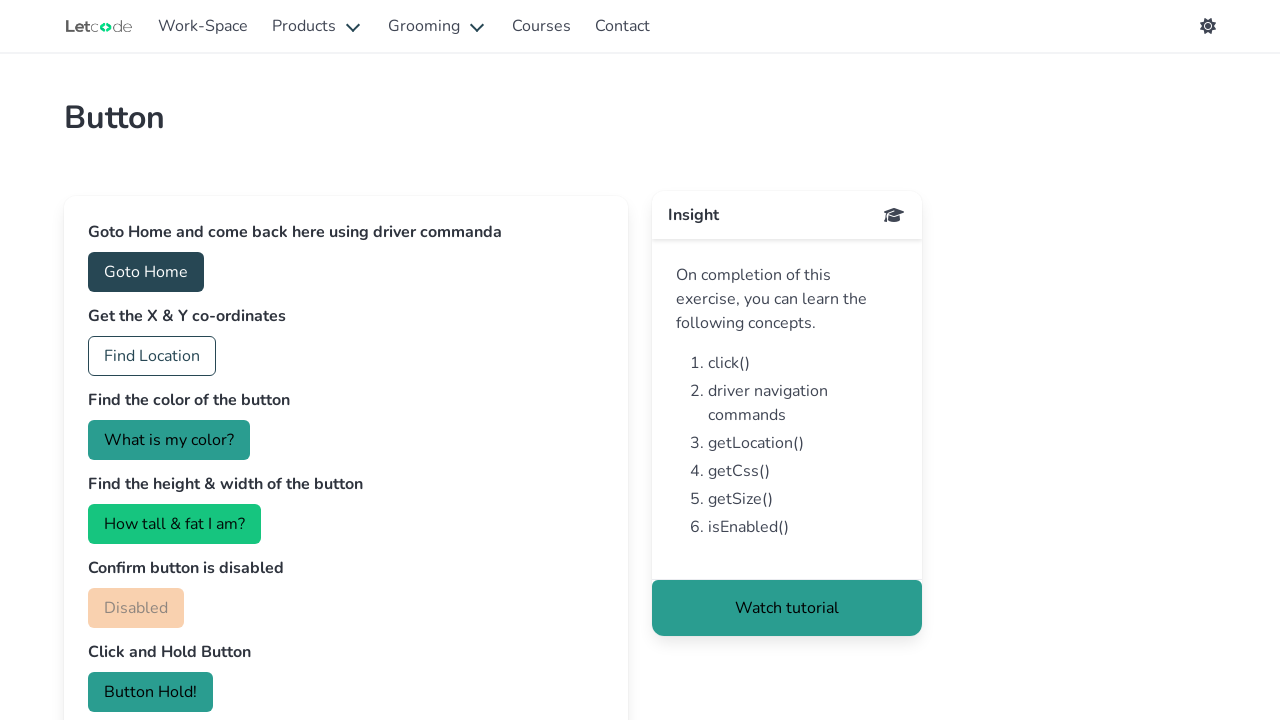